Tests different types of button interactions including double-click, right-click, and regular click on dynamic elements

Starting URL: https://demoqa.com/buttons

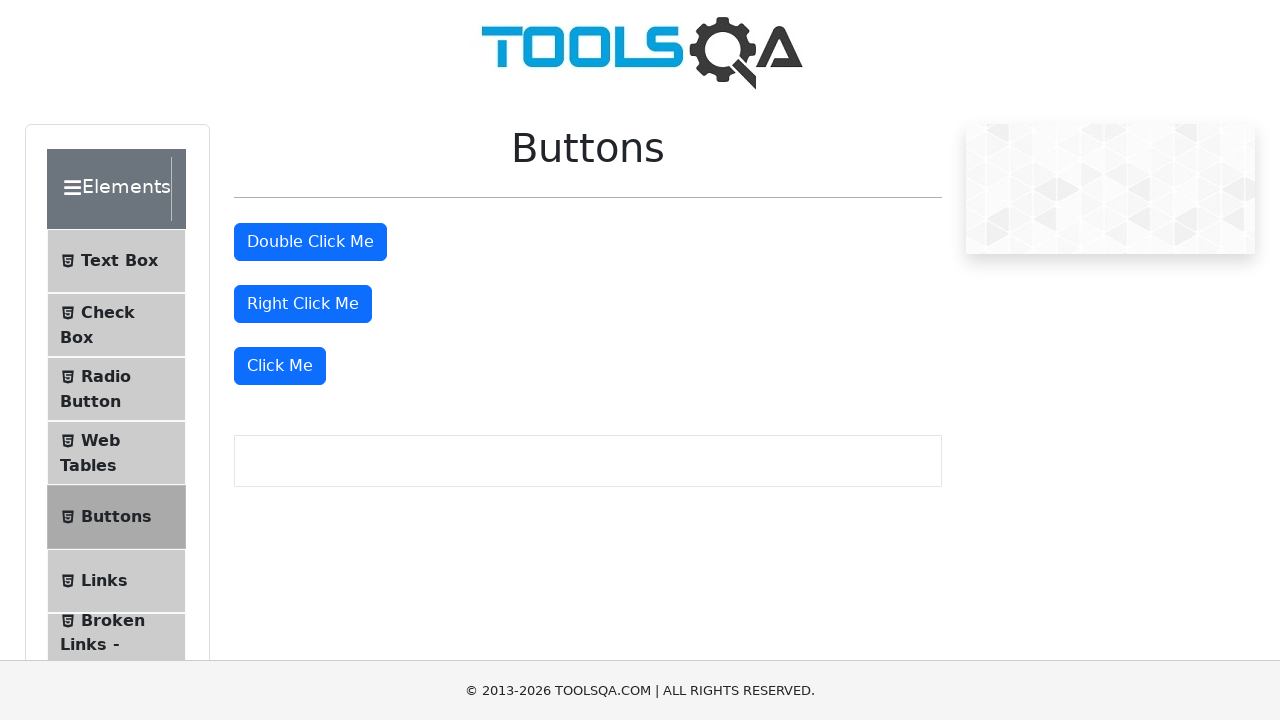

Double-clicked the double-click button at (310, 242) on #doubleClickBtn
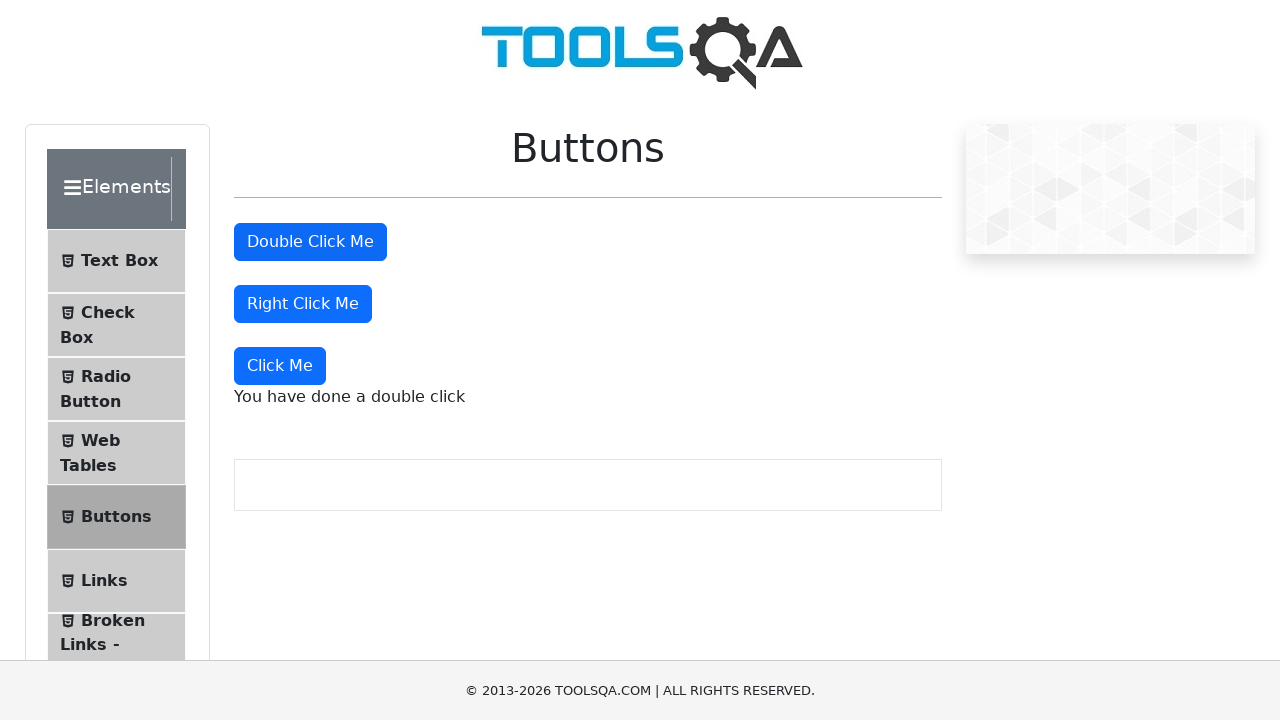

Double-click message appeared
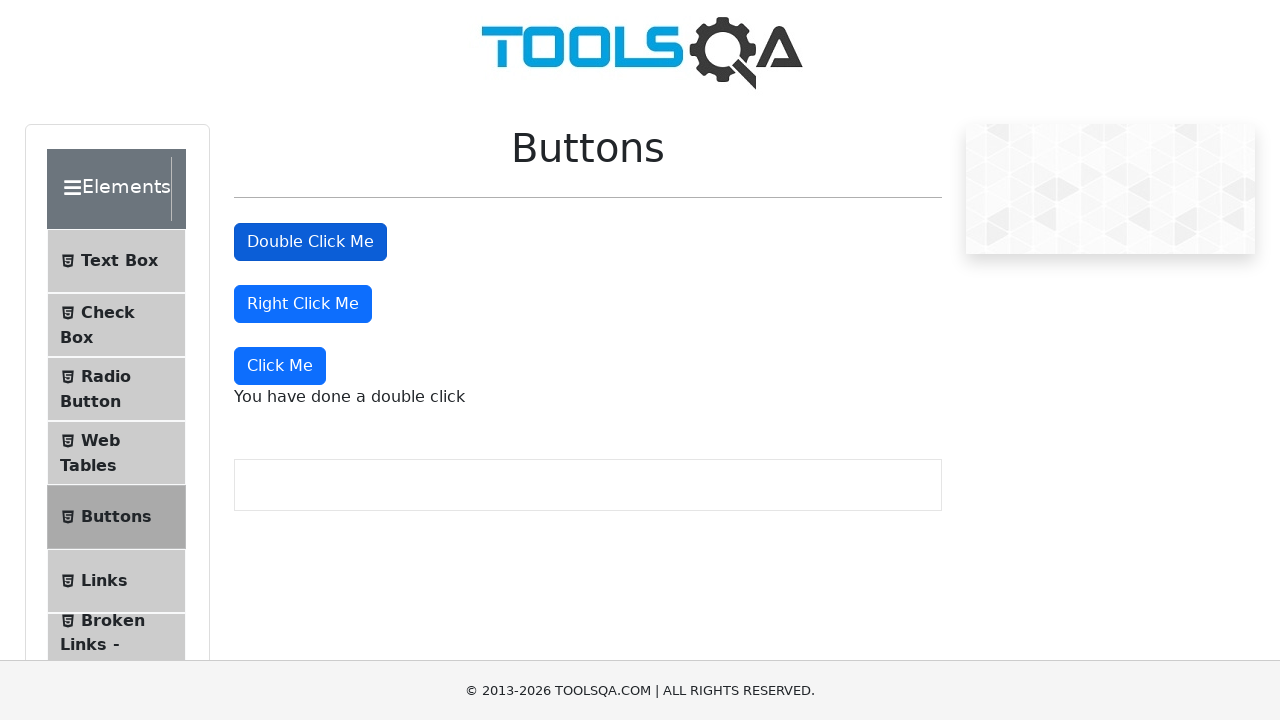

Right-clicked the right-click button at (303, 304) on #rightClickBtn
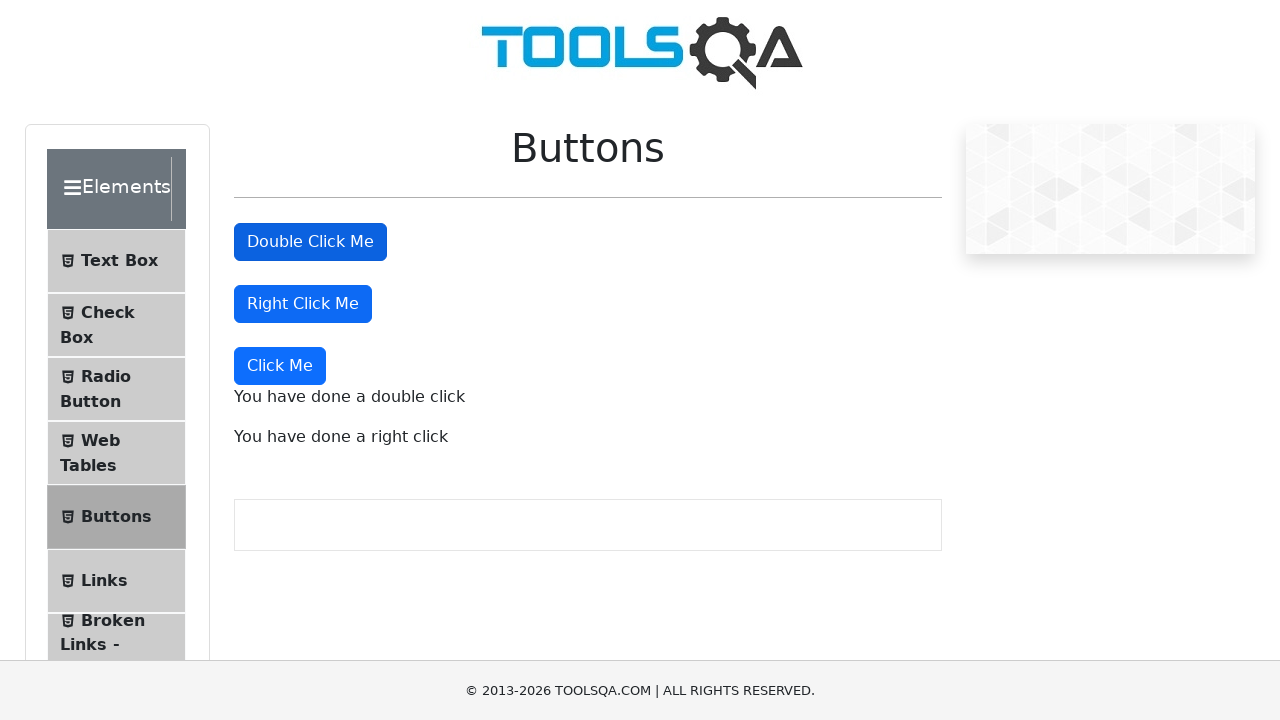

Right-click message appeared
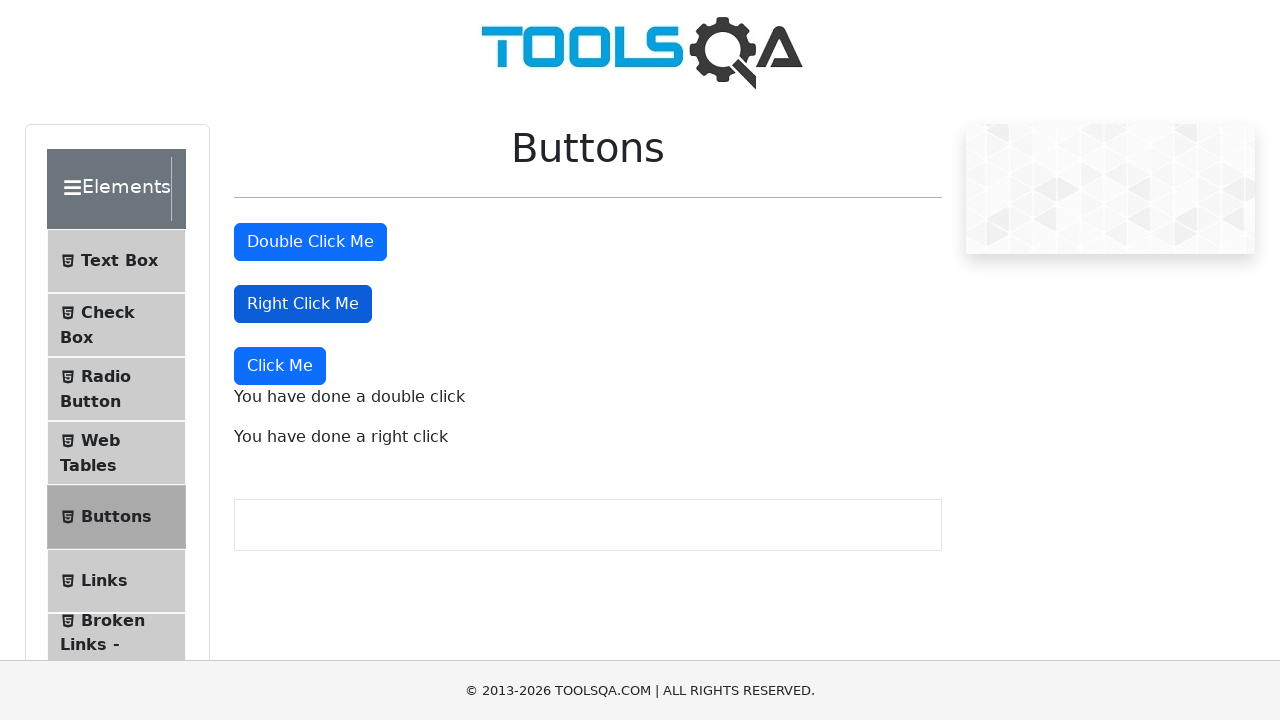

Clicked the dynamic button using text selector at (280, 366) on text='Click Me'
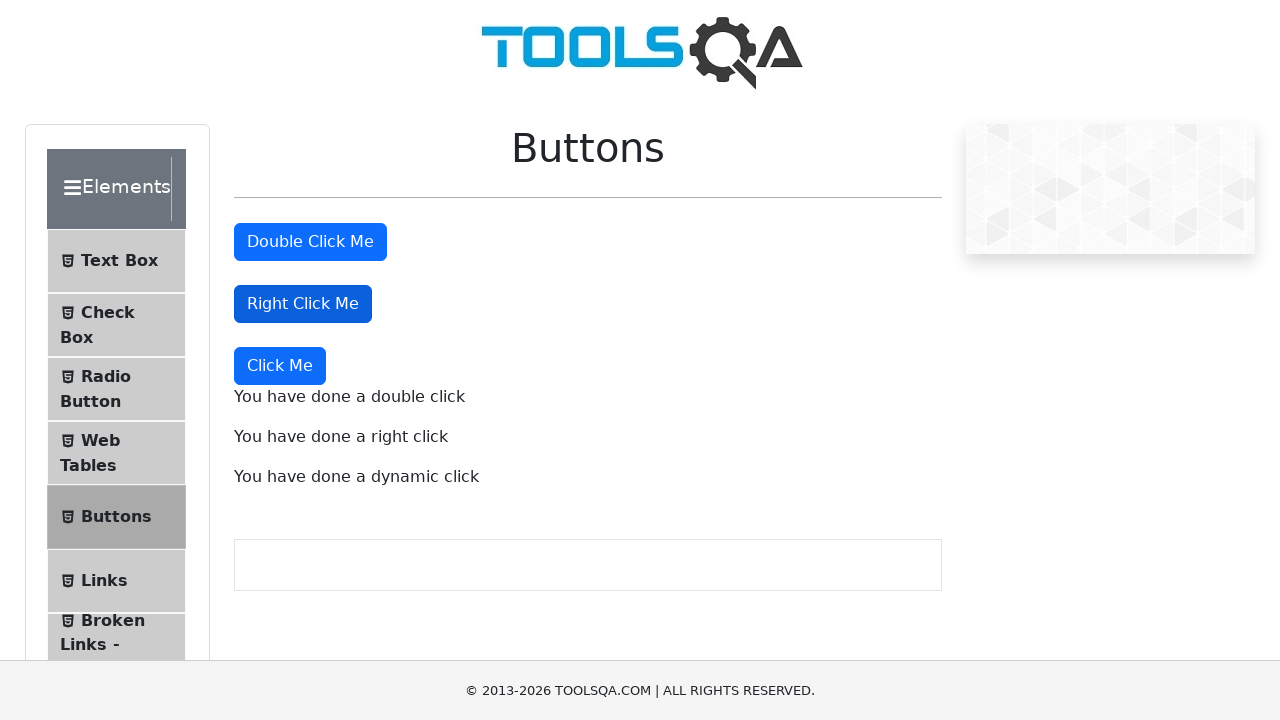

Dynamic click message appeared
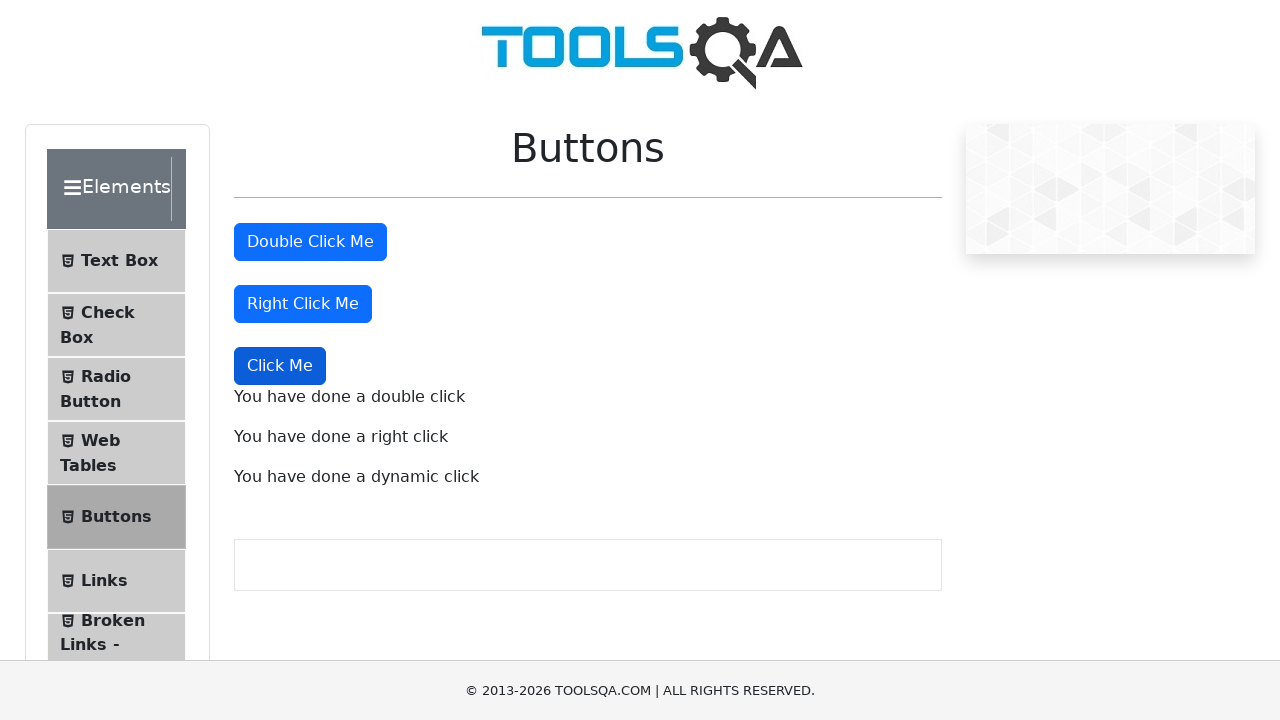

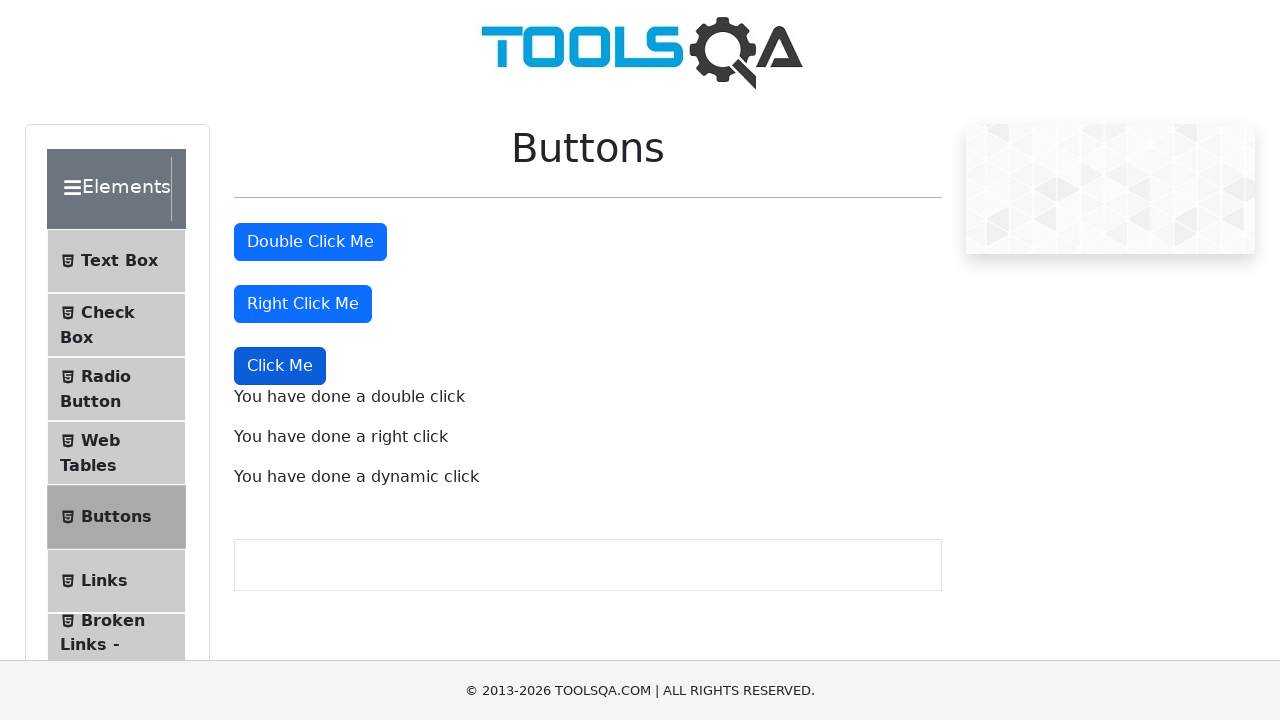